Tests window/tab handling by clicking a button that opens a new tab, switching to the new tab to verify it loaded, and then switching back to the original page

Starting URL: https://www.hyrtutorials.com/p/window-handles-practice.html

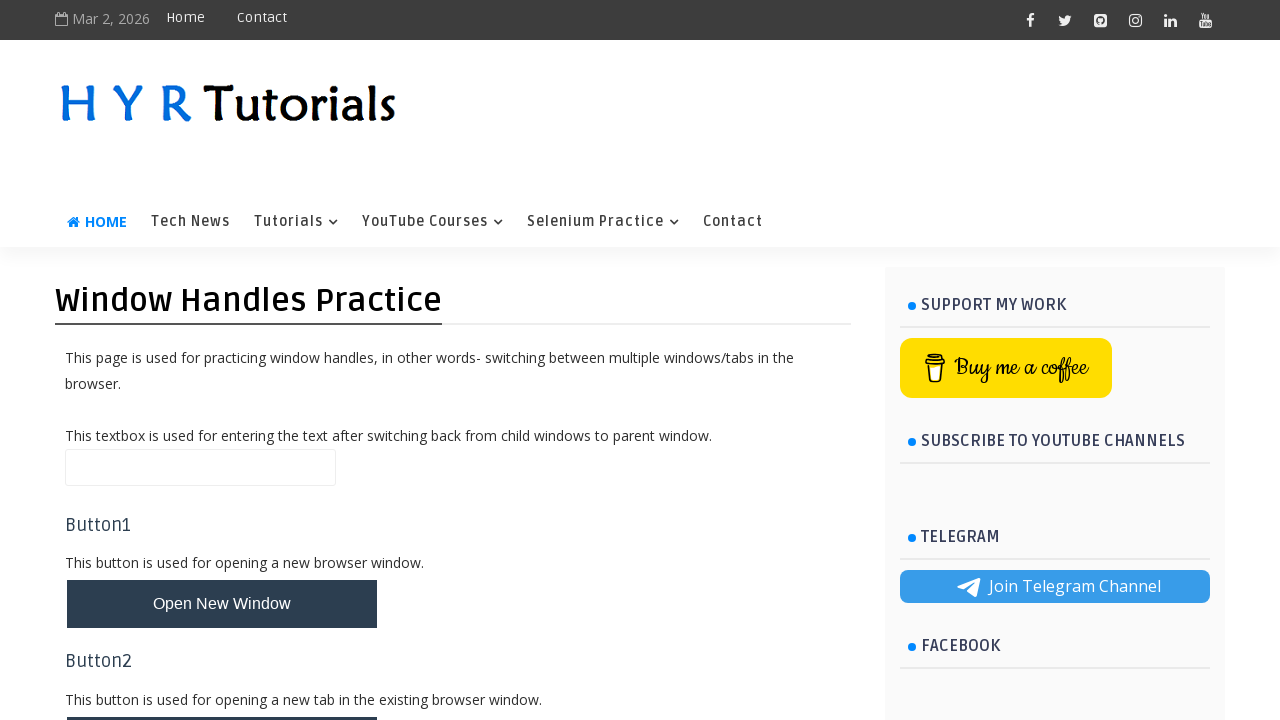

Set viewport size to 1280x800
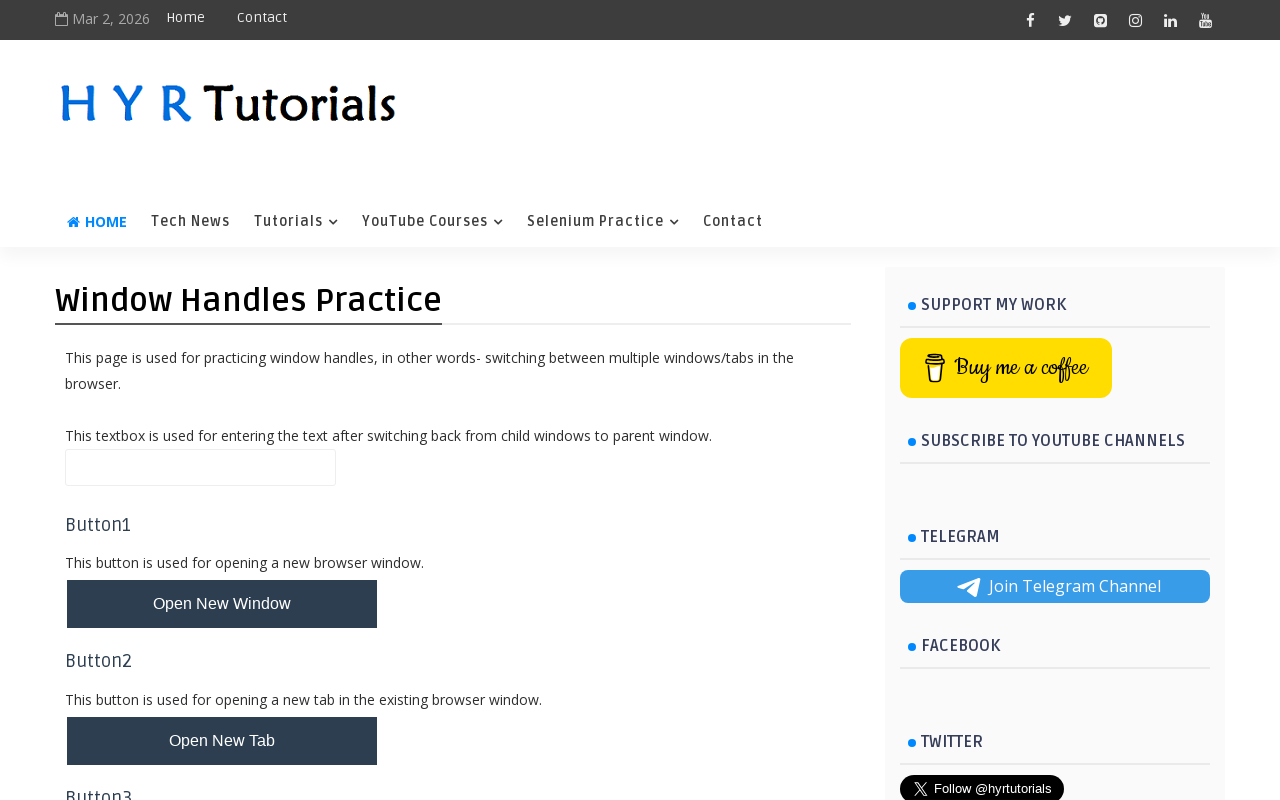

Waited for new tab button to load
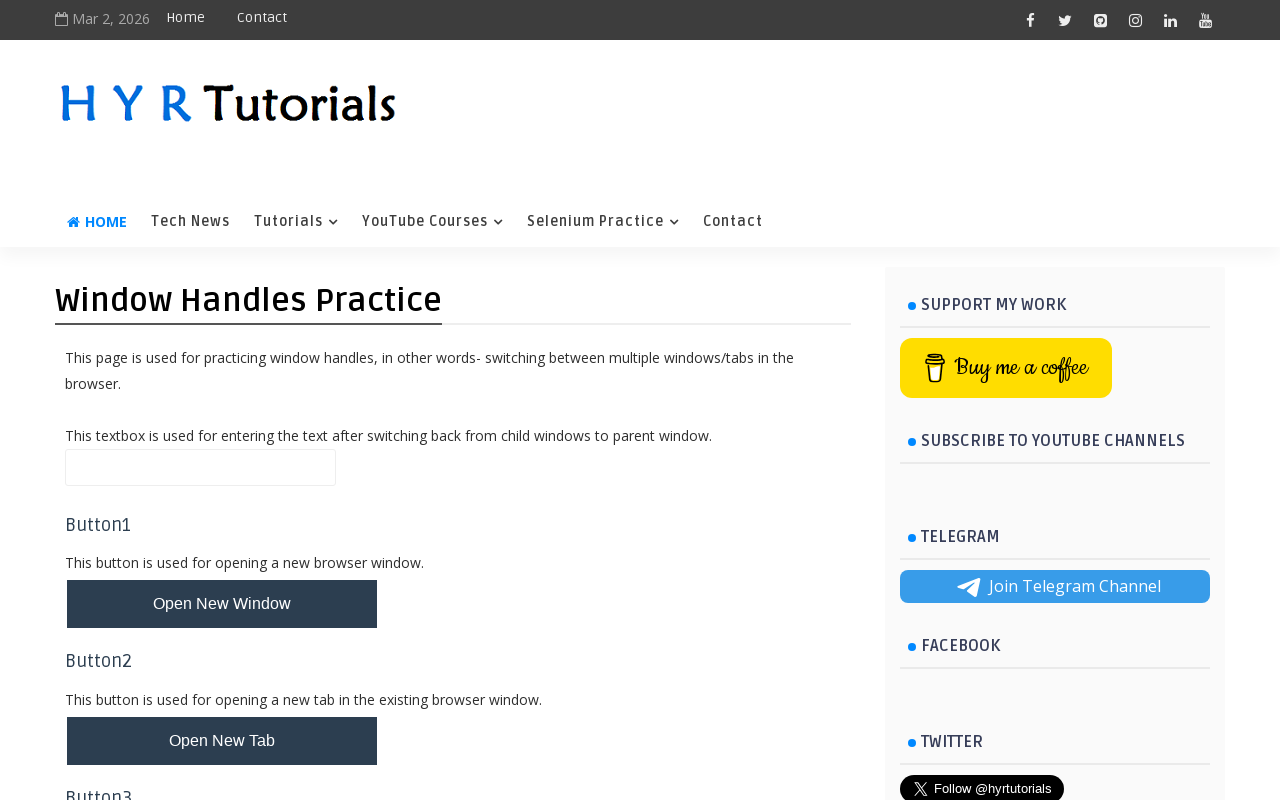

Scrolled new tab button into view
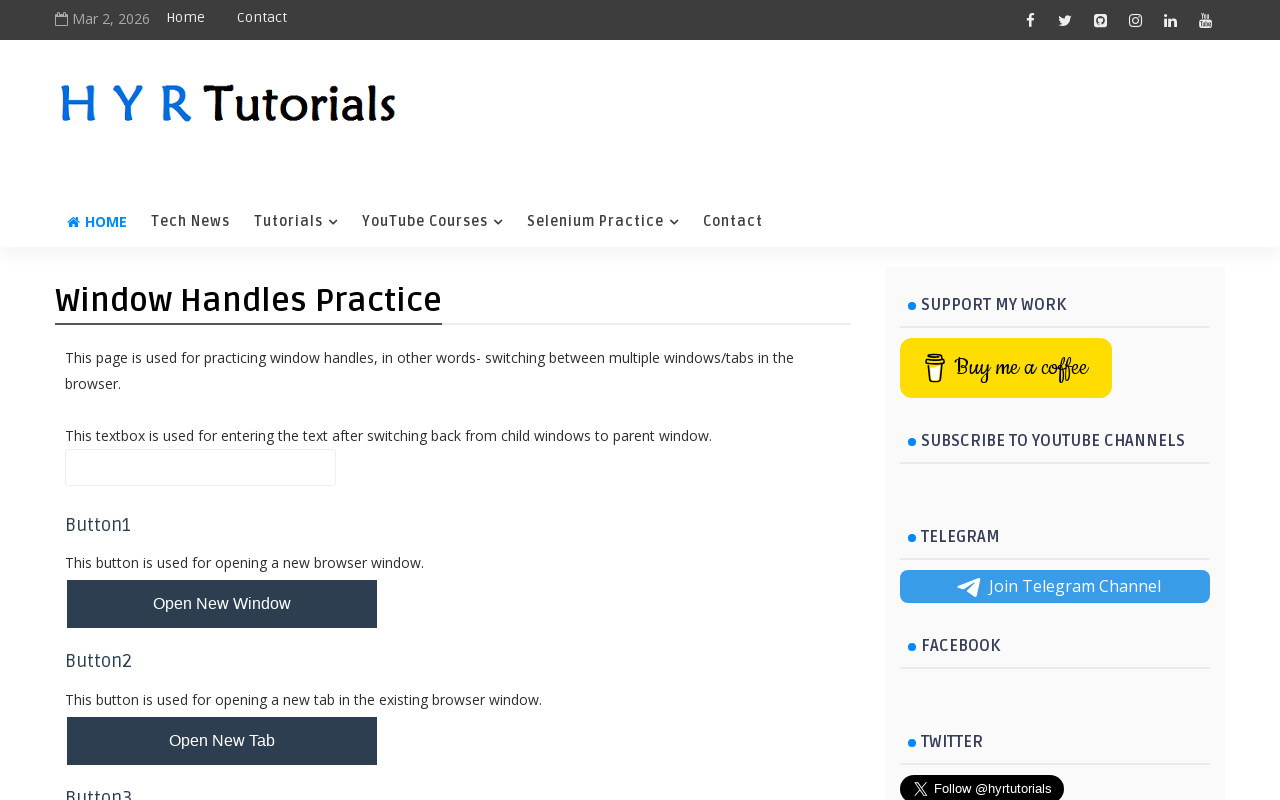

Clicked new tab button to open new tab
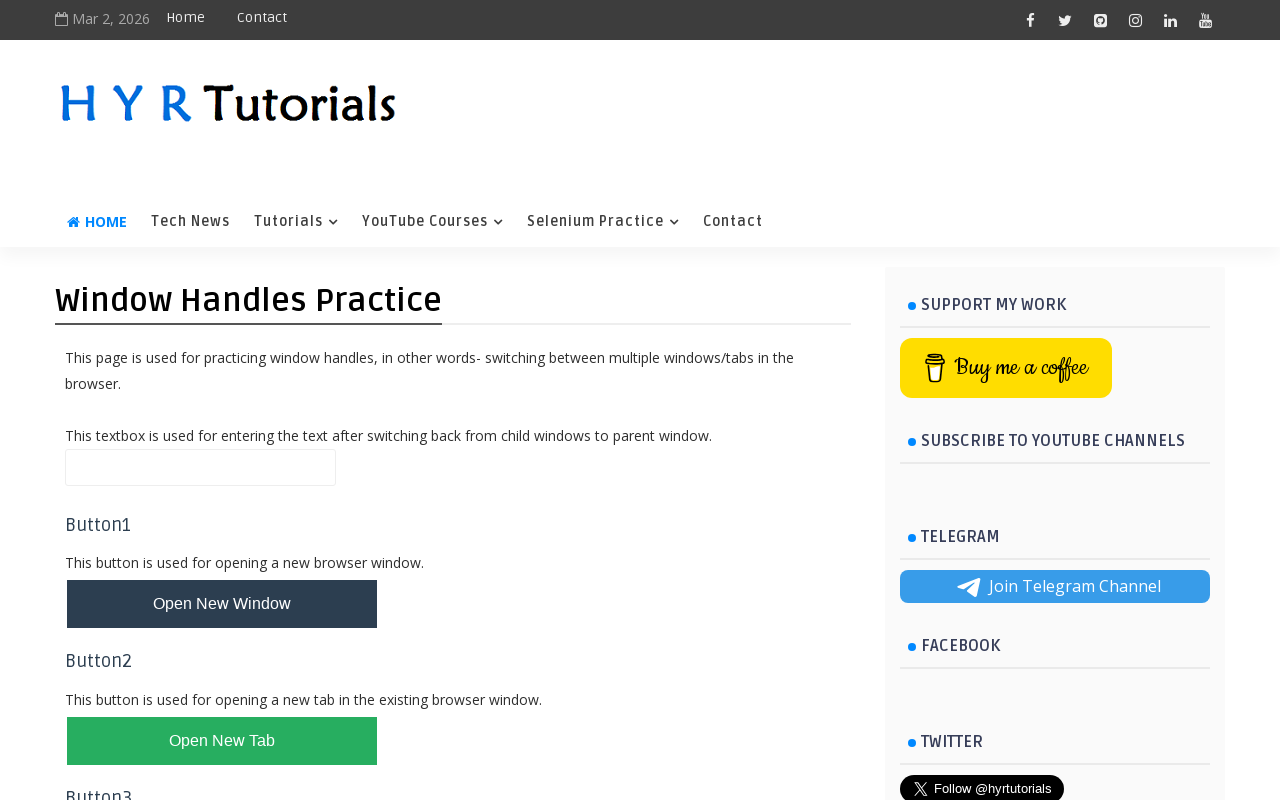

Captured new tab reference
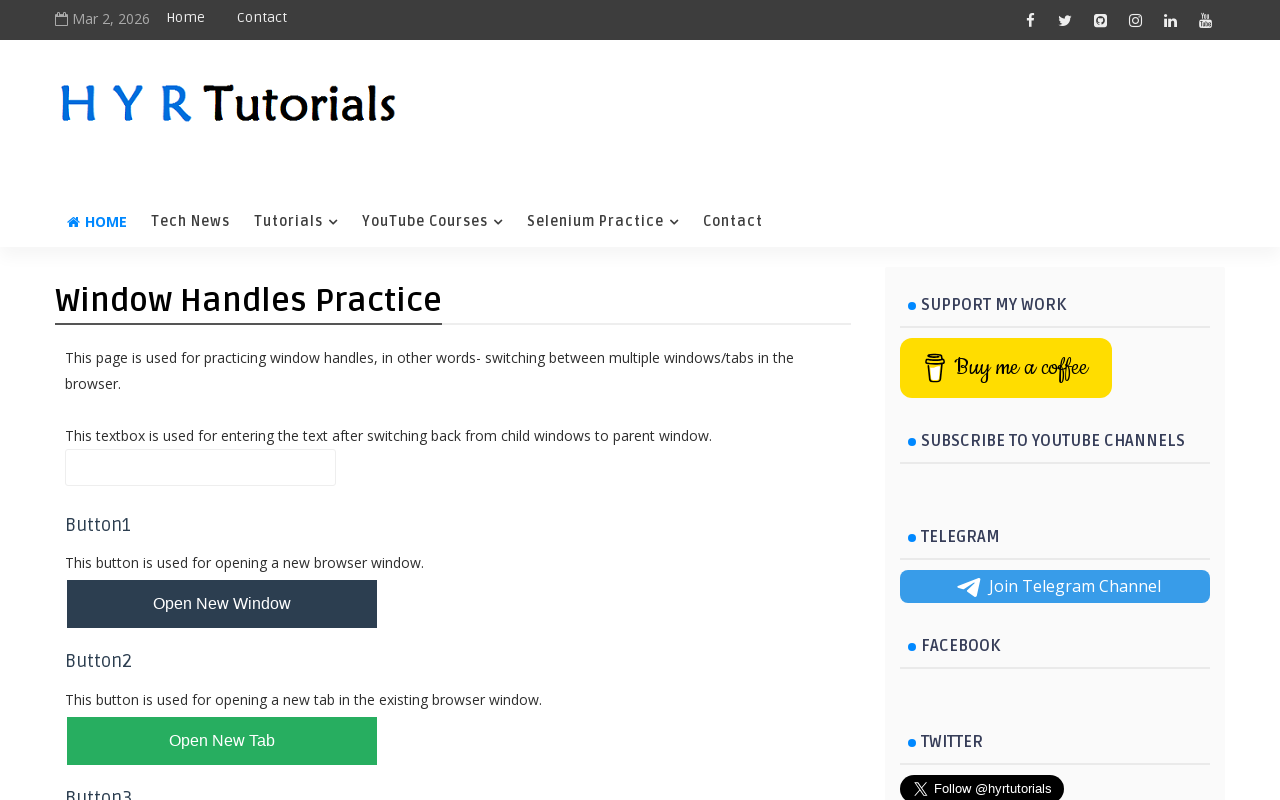

New tab loaded successfully
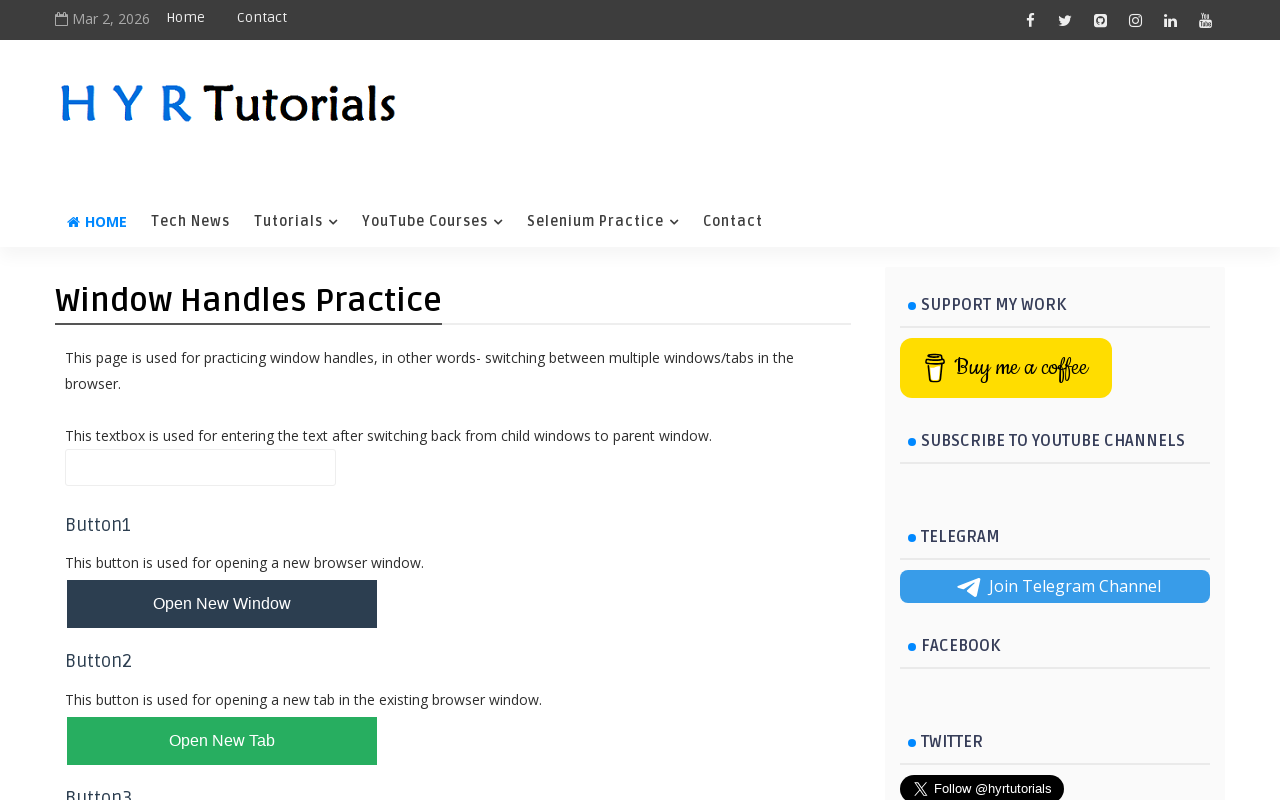

Switched back to original page
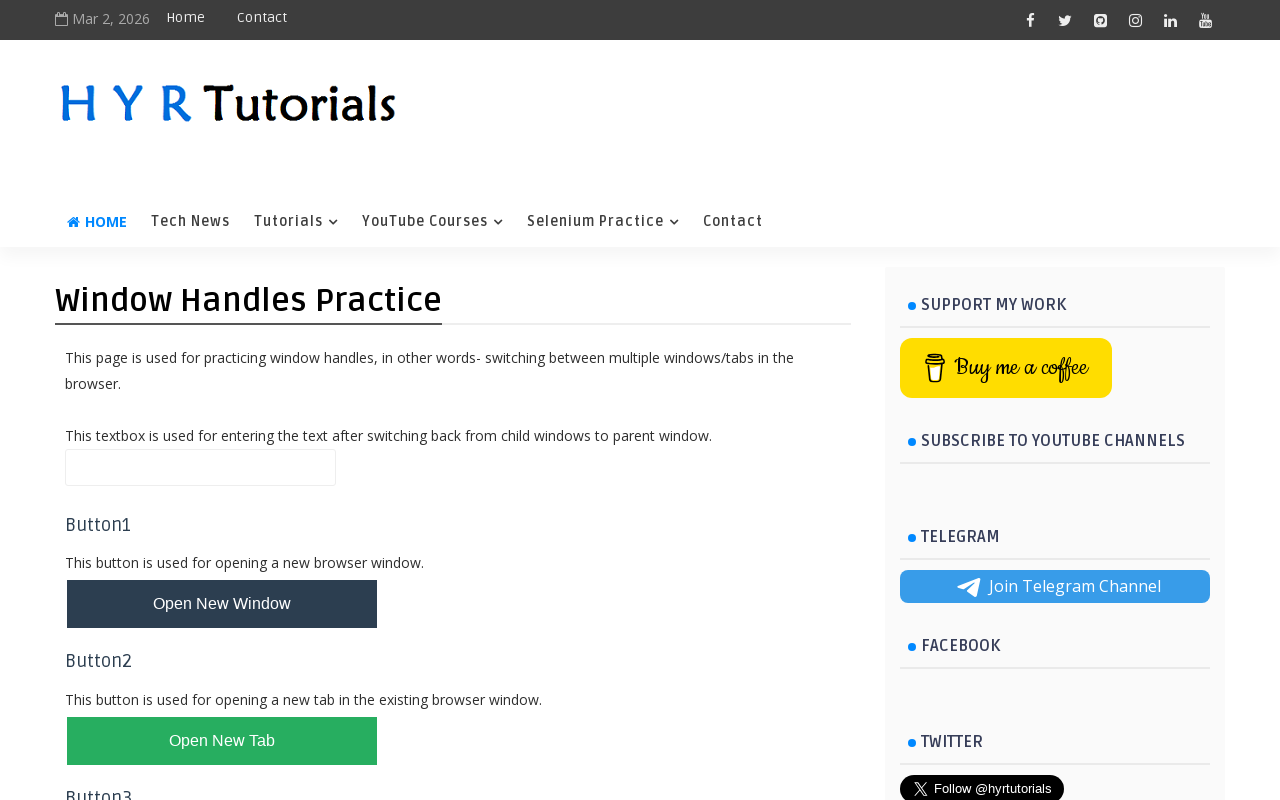

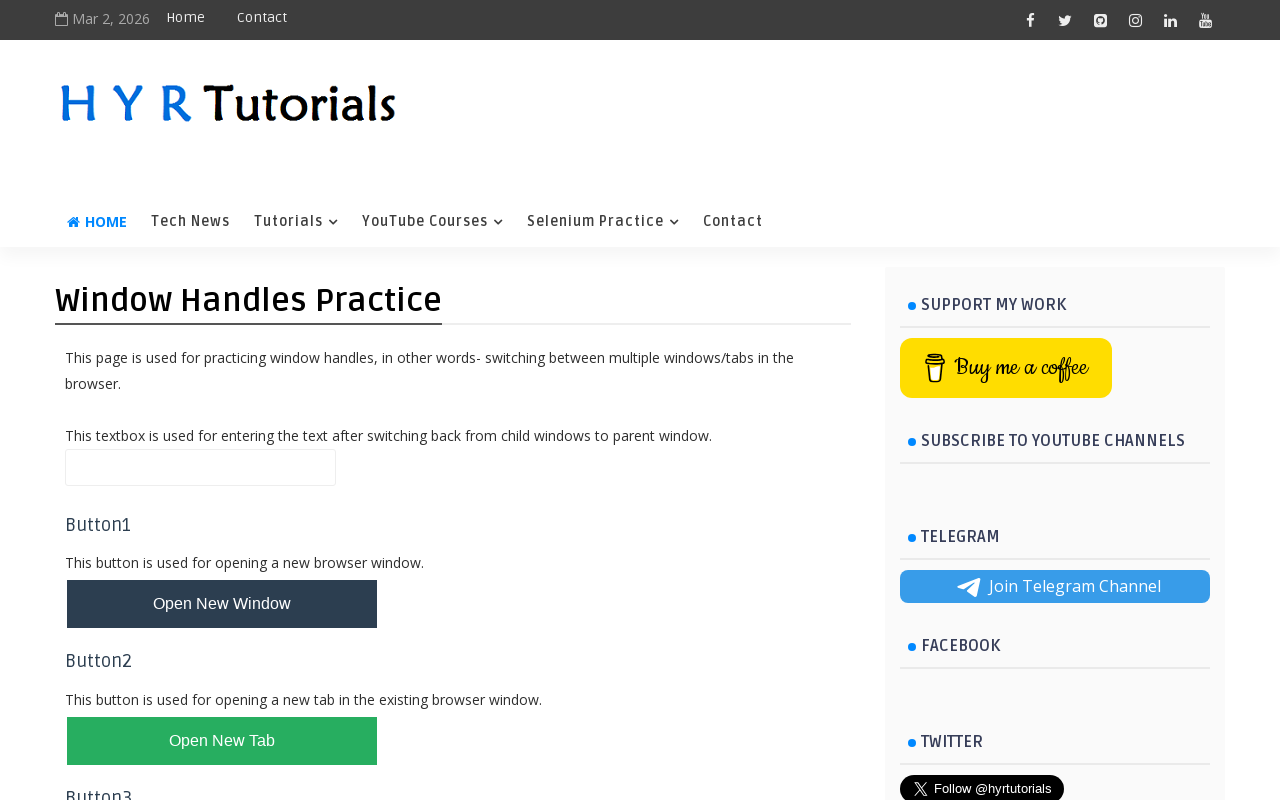